Tests clicking on the WebDriver documentation link from the Selenium homepage

Starting URL: https://www.selenium.dev/

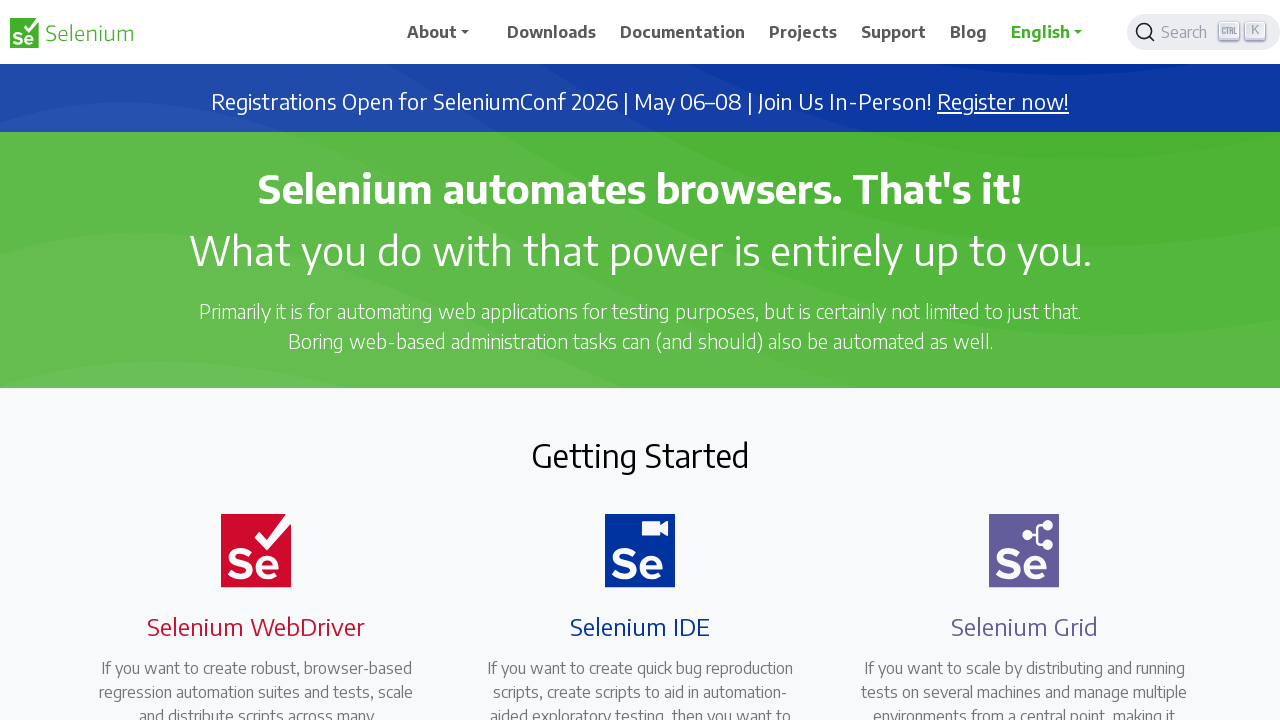

Navigated to Selenium homepage
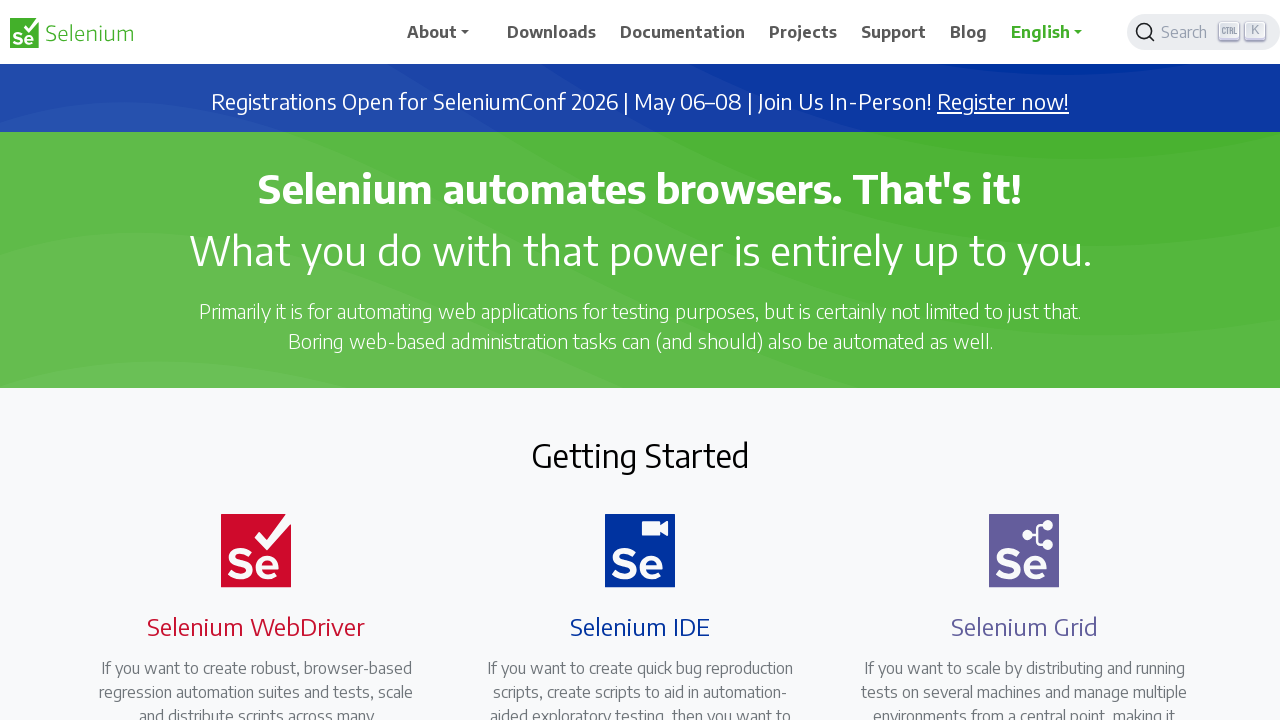

Clicked on WebDriver documentation link at (244, 360) on a[href='/documentation/webdriver/']
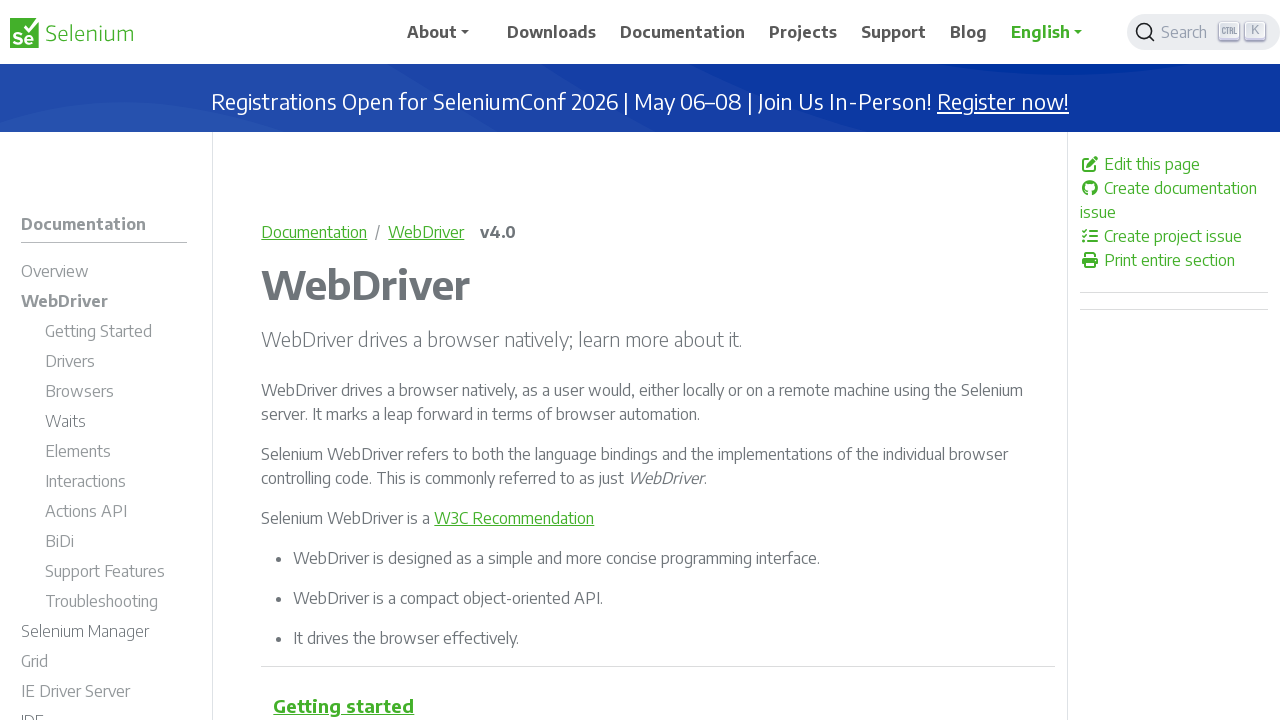

WebDriver documentation page loaded
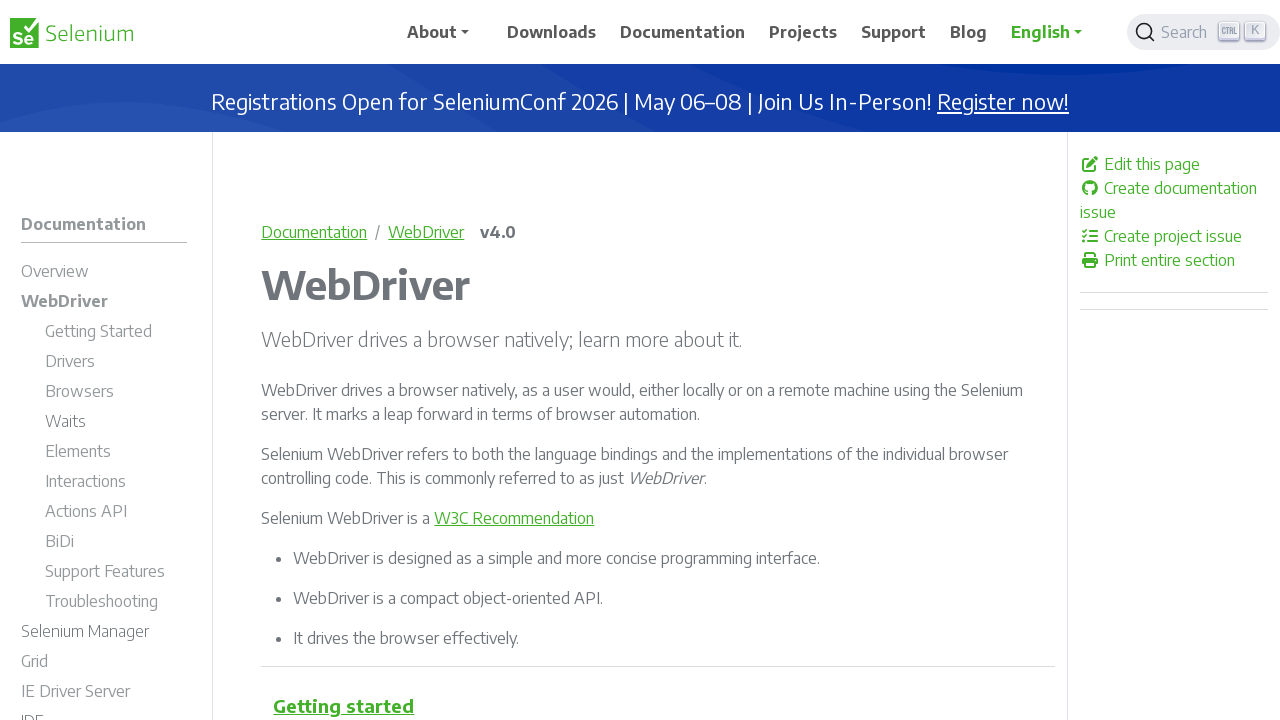

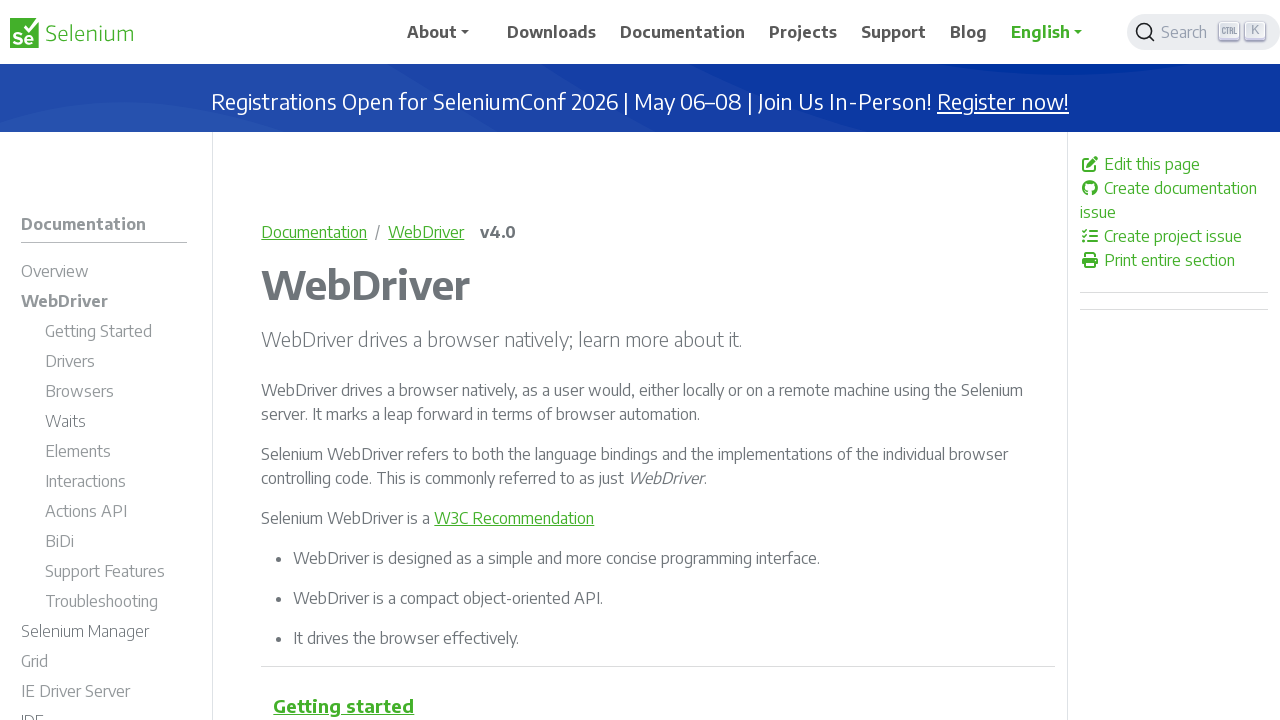